Tests show/hide button functionality by clicking buttons to toggle text visibility and verifying button enabled states

Starting URL: https://acctabootcamp.github.io/site/examples/actions

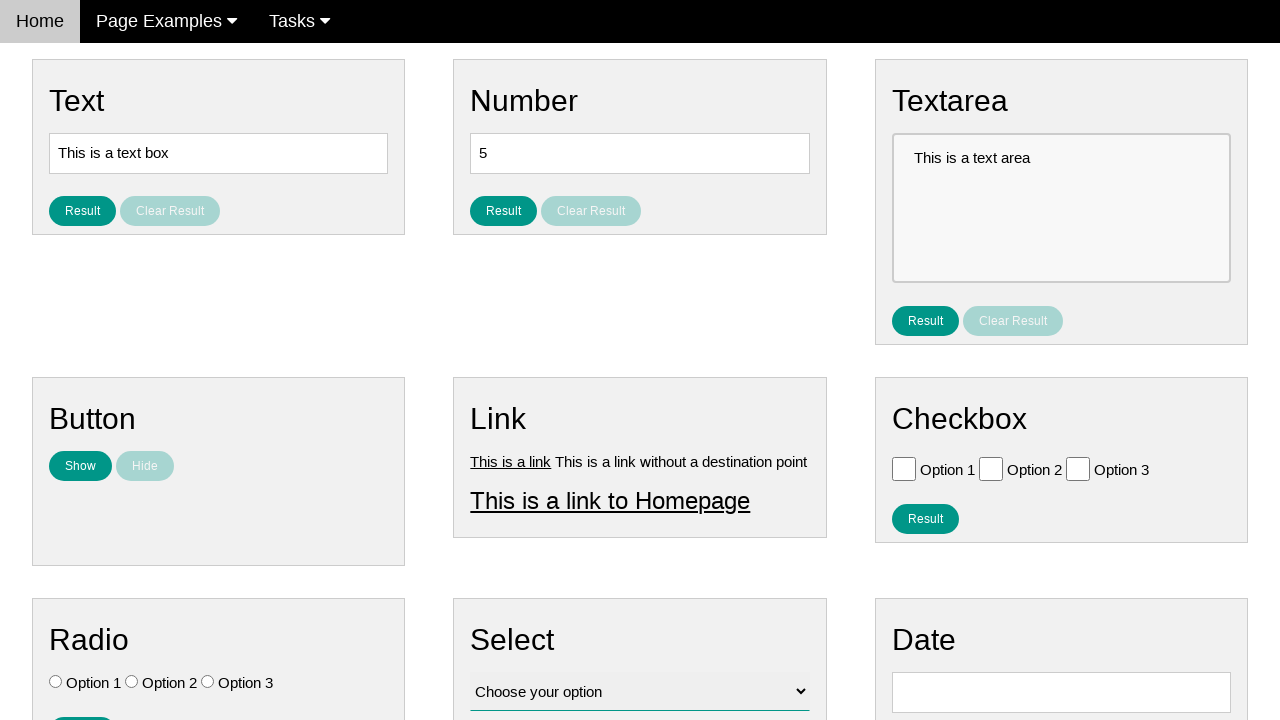

Navigated to show/hide button test page
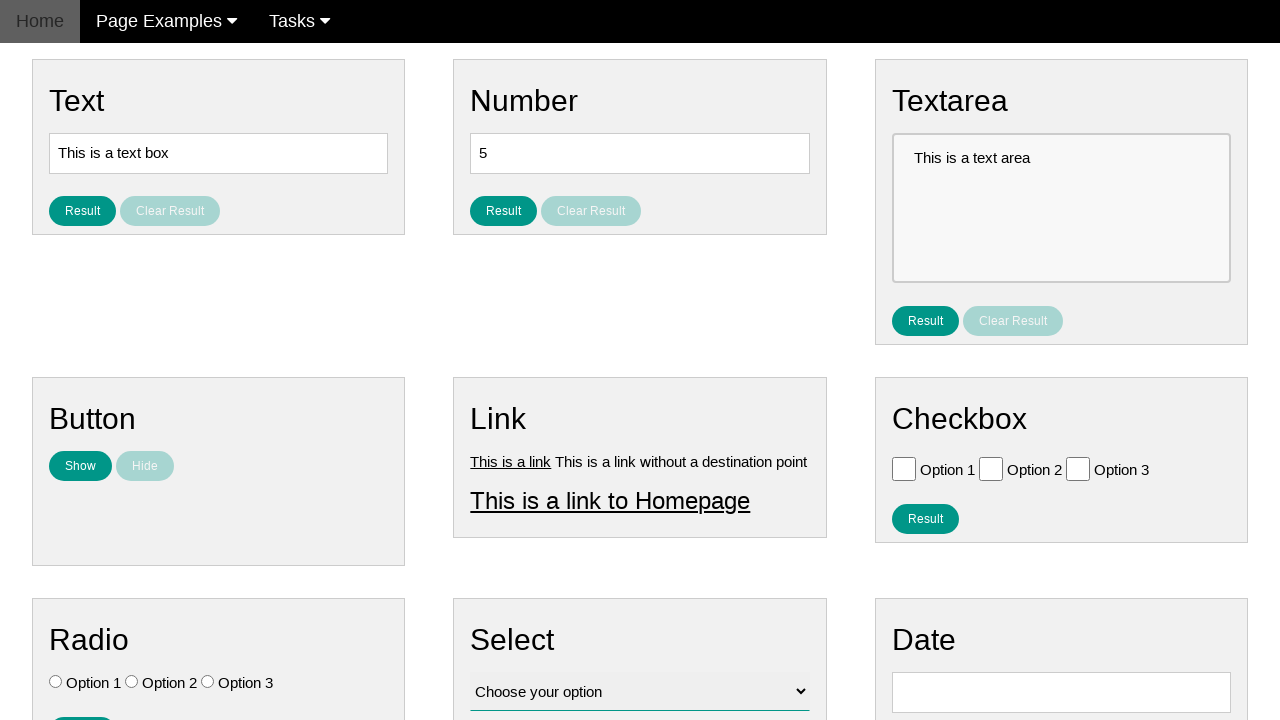

Located text element with id 'show_me'
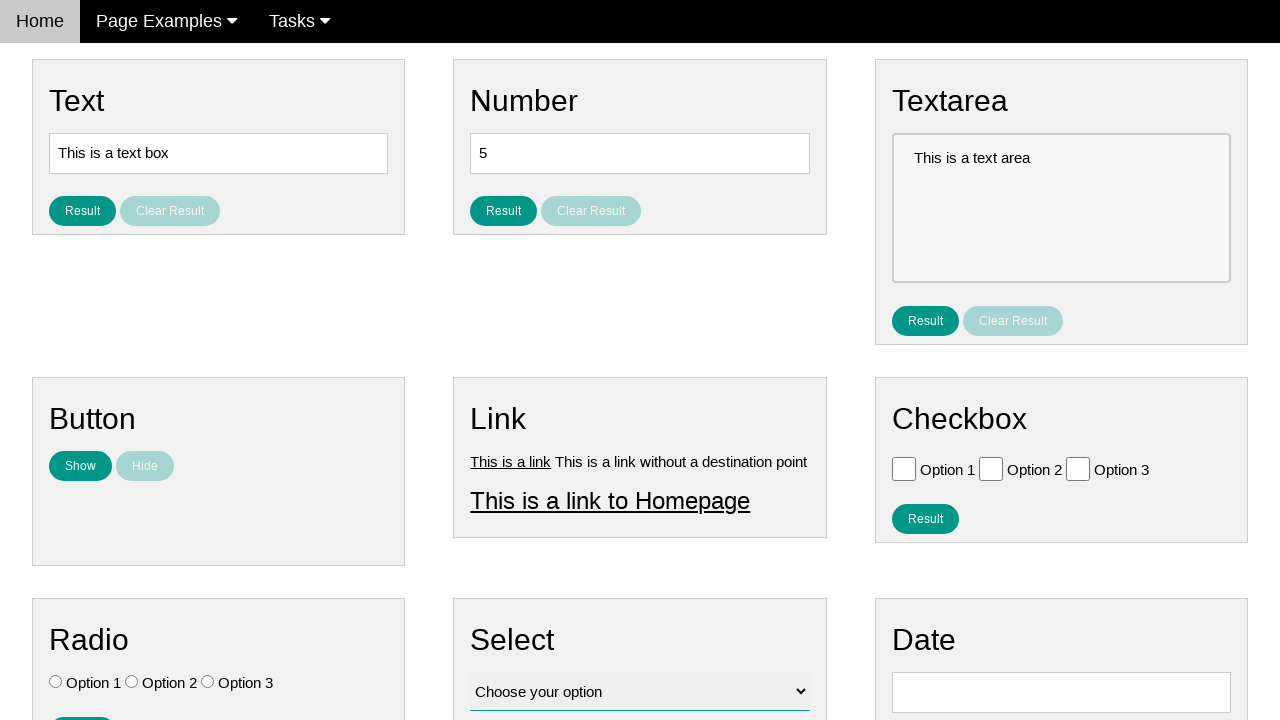

Located show button with id 'show_text'
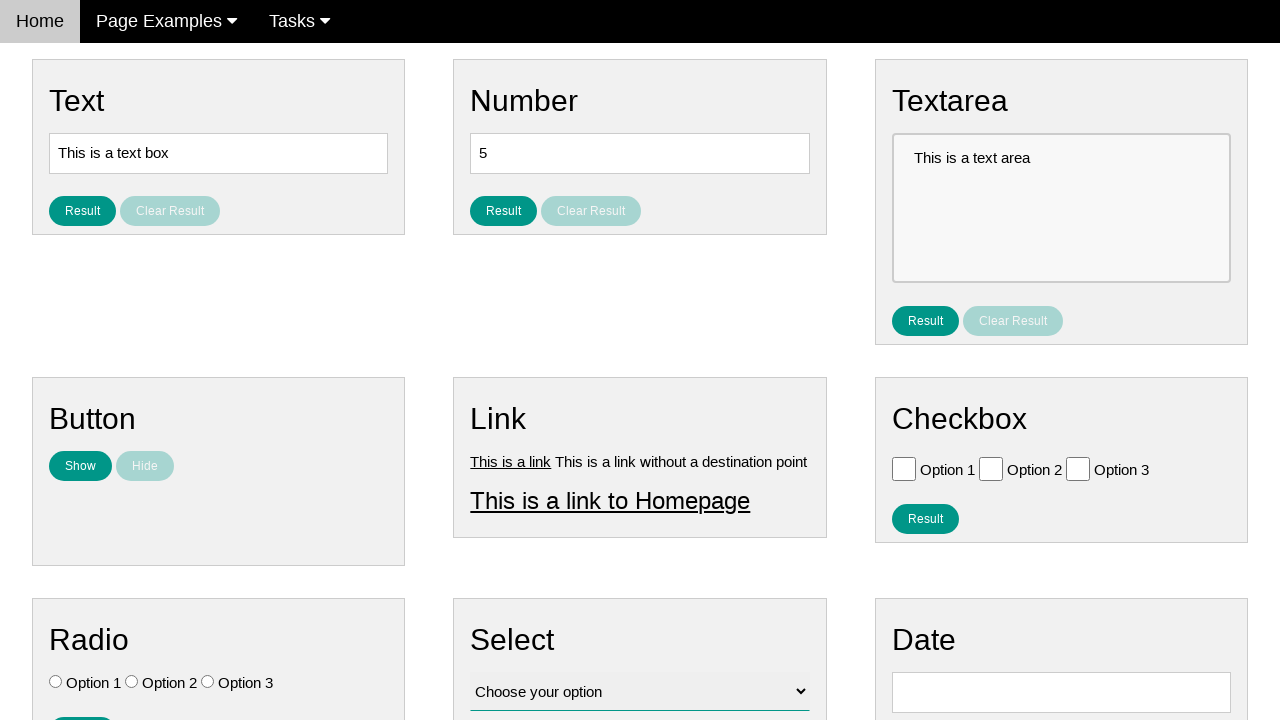

Located hide button with name 'hide_text'
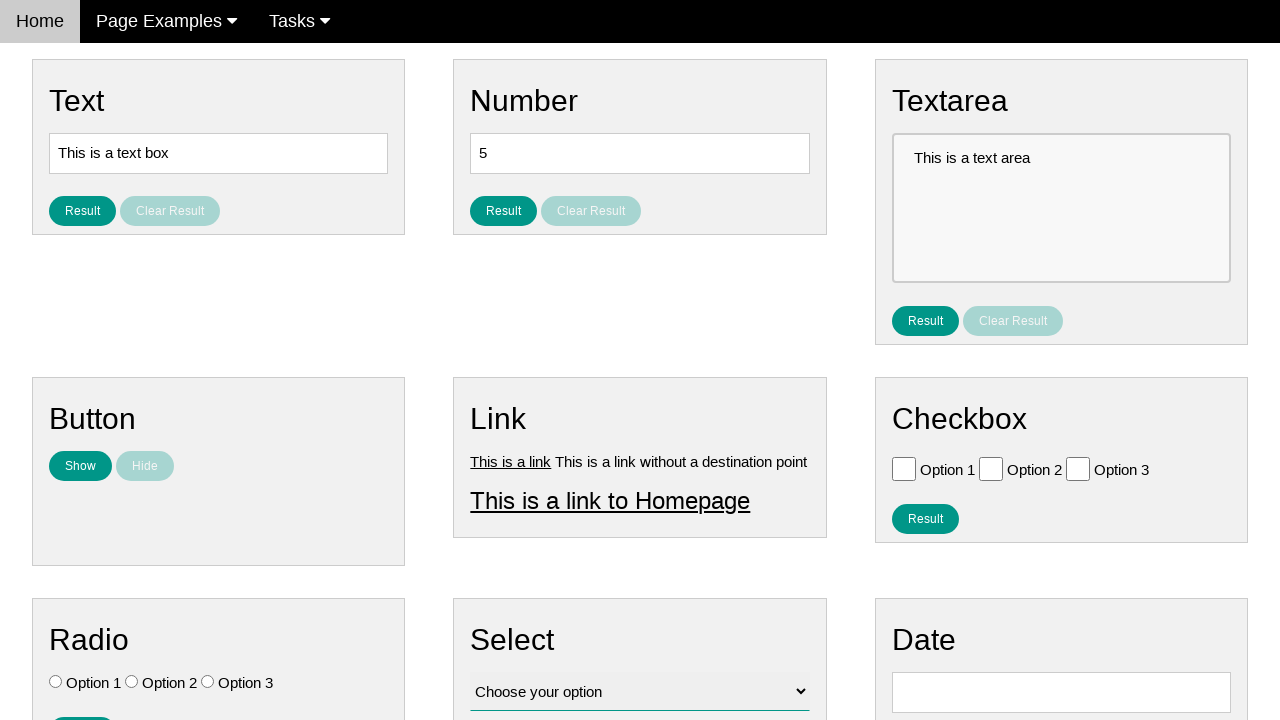

Verified text is initially hidden
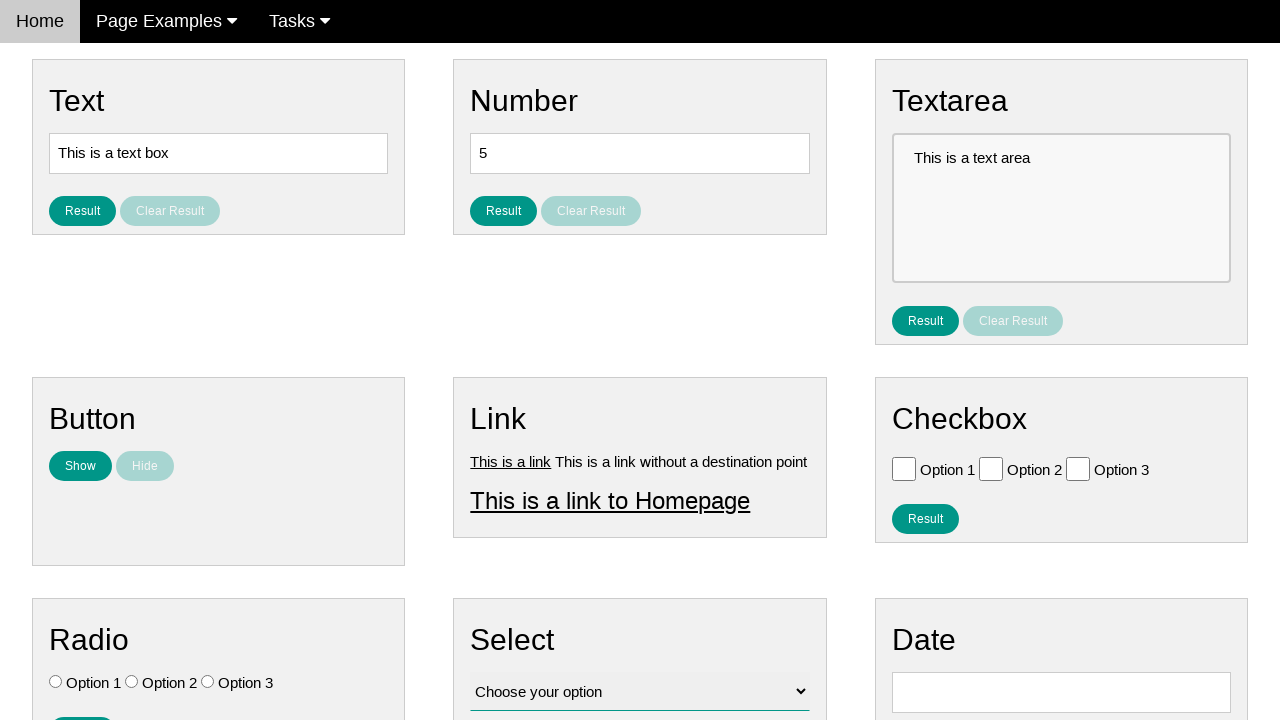

Clicked the show button to reveal text at (80, 466) on #show_text
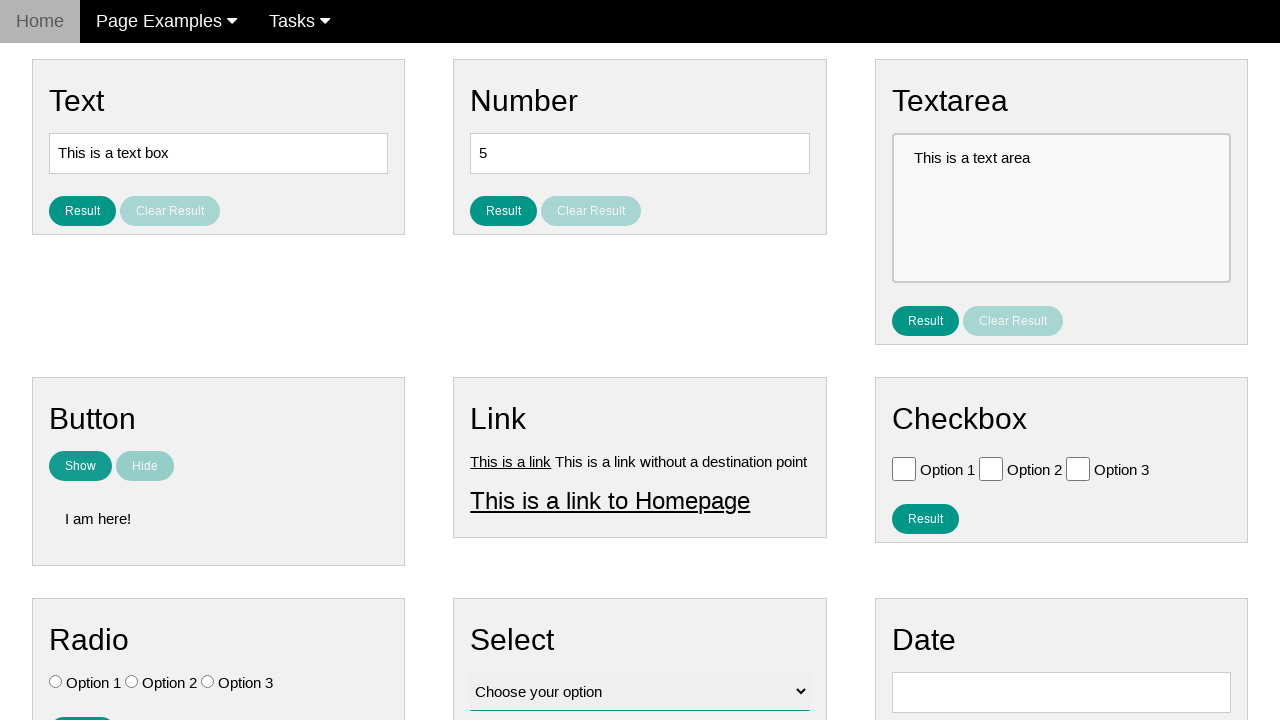

Verified text is now visible after clicking show button
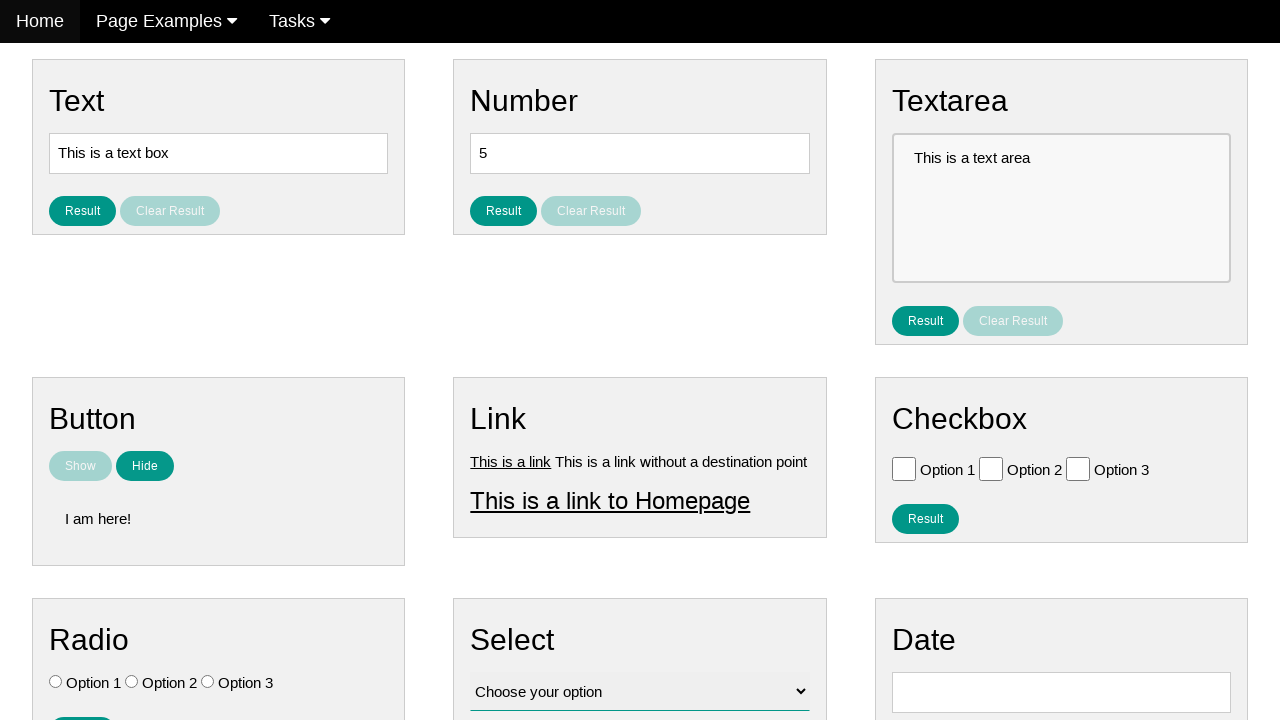

Clicked the hide button to conceal text at (145, 466) on [name='hide_text']
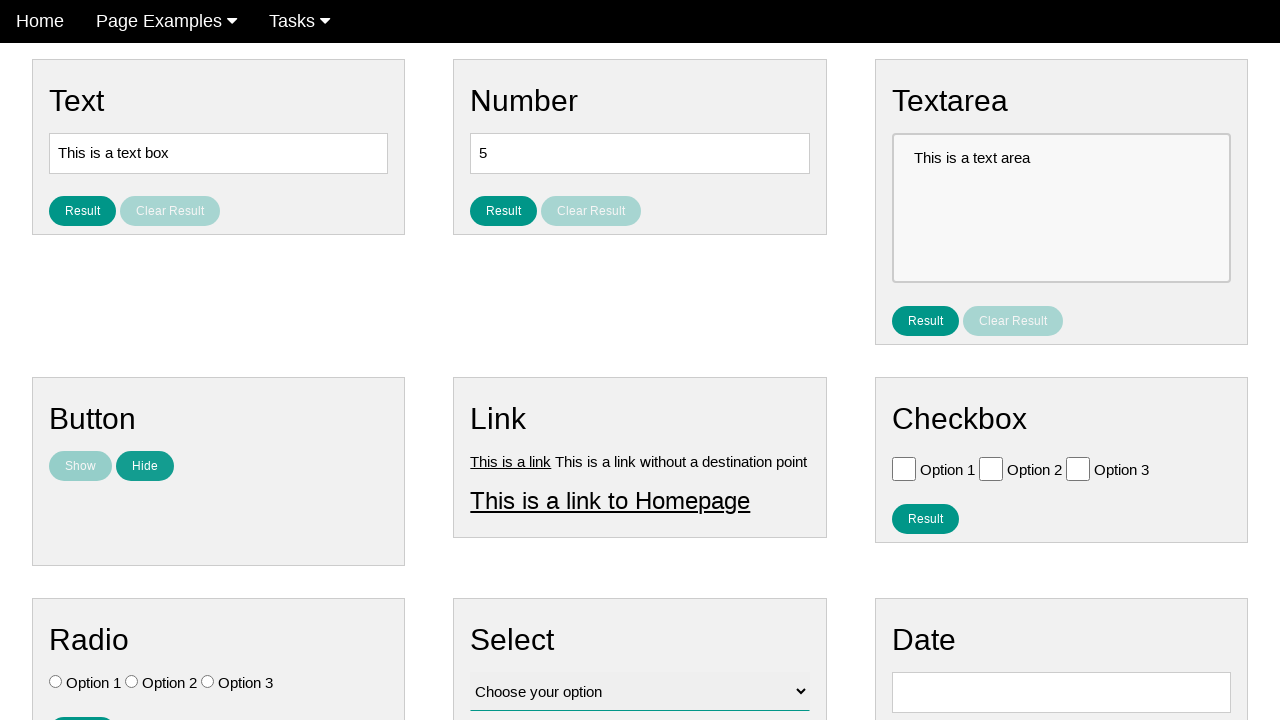

Verified text is hidden again after clicking hide button
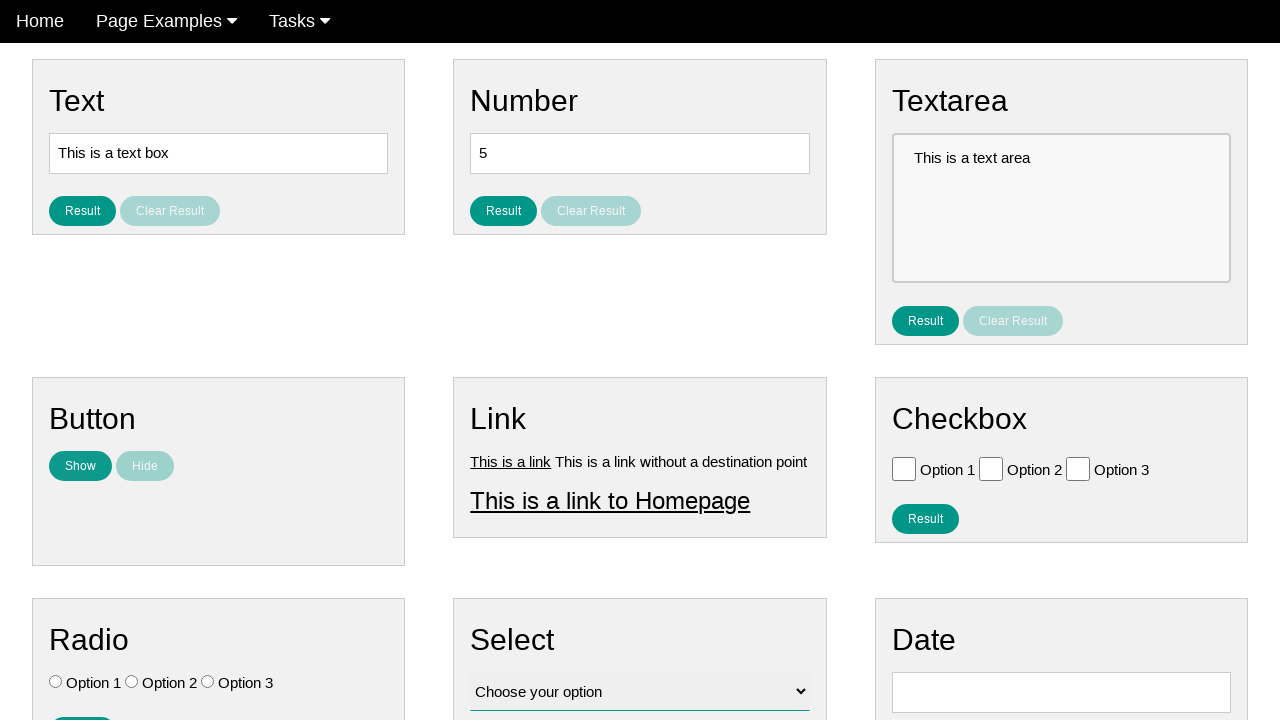

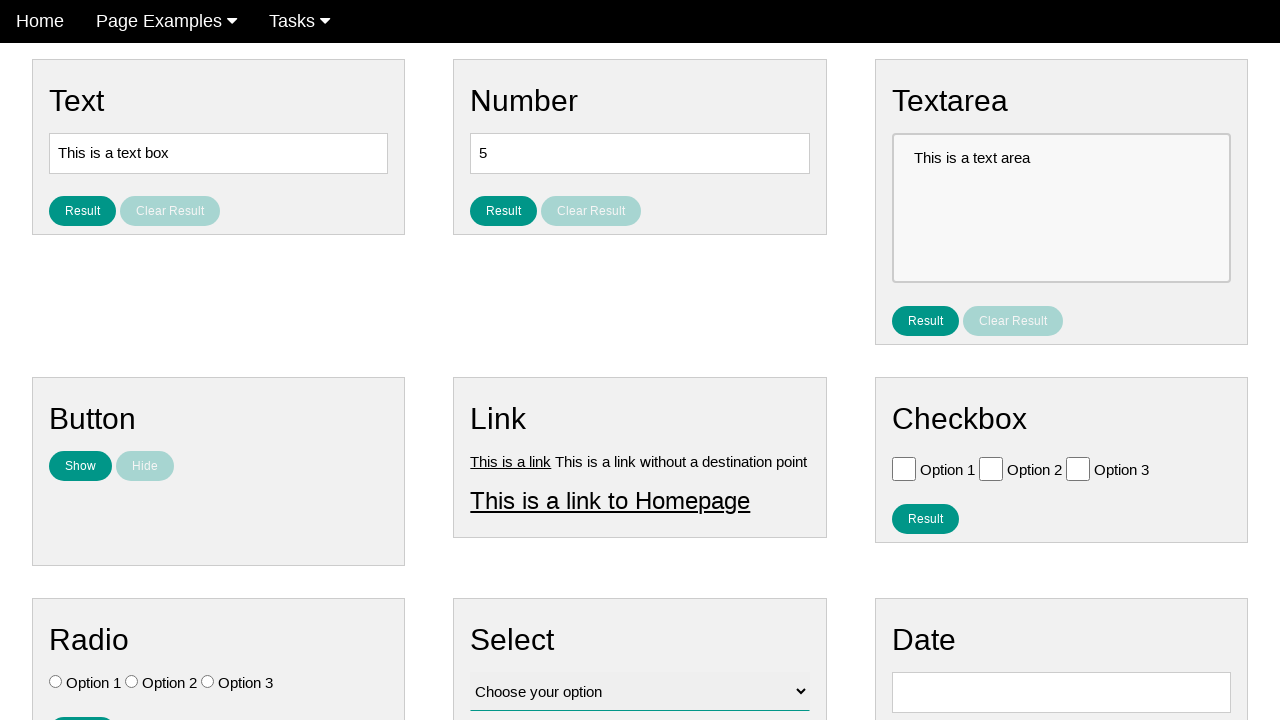